Tests the Add/Remove Elements functionality by clicking the Add Element button to create a new Delete button, then clicking the Delete button to remove it

Starting URL: https://the-internet.herokuapp.com/add_remove_elements/

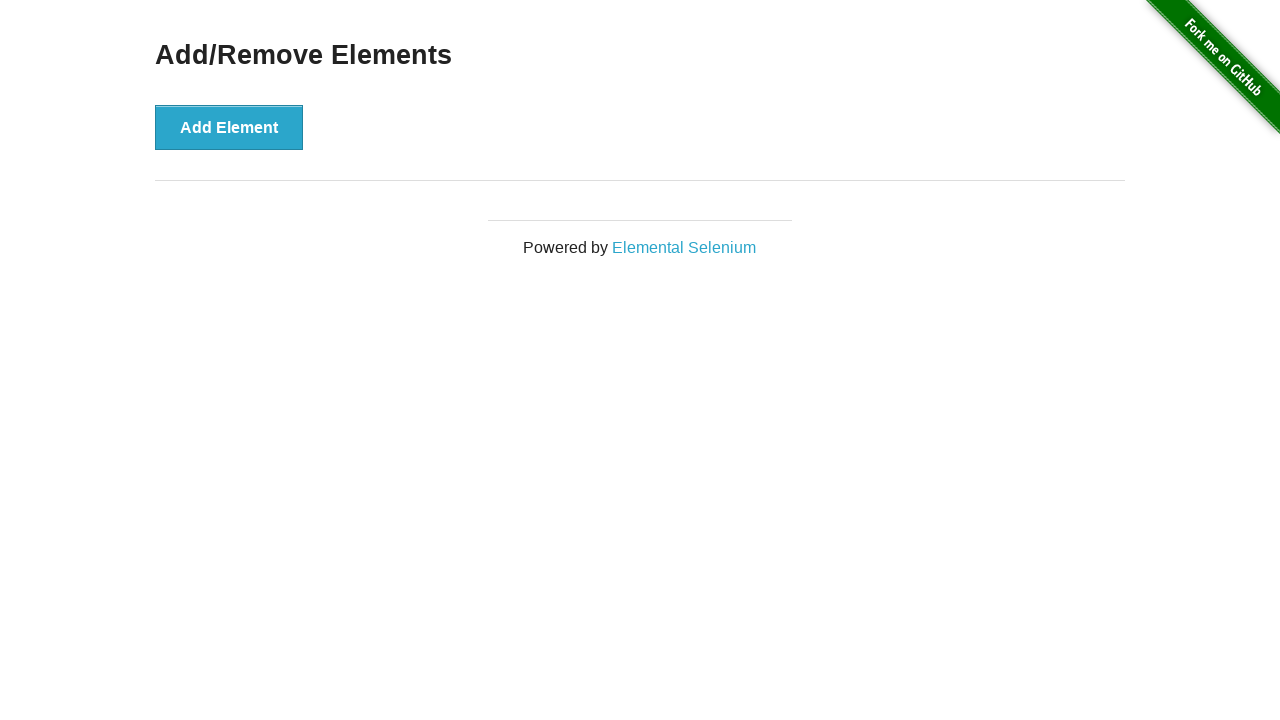

Clicked the 'Add Element' button to create a new Delete button at (229, 127) on button:has-text('Add Element')
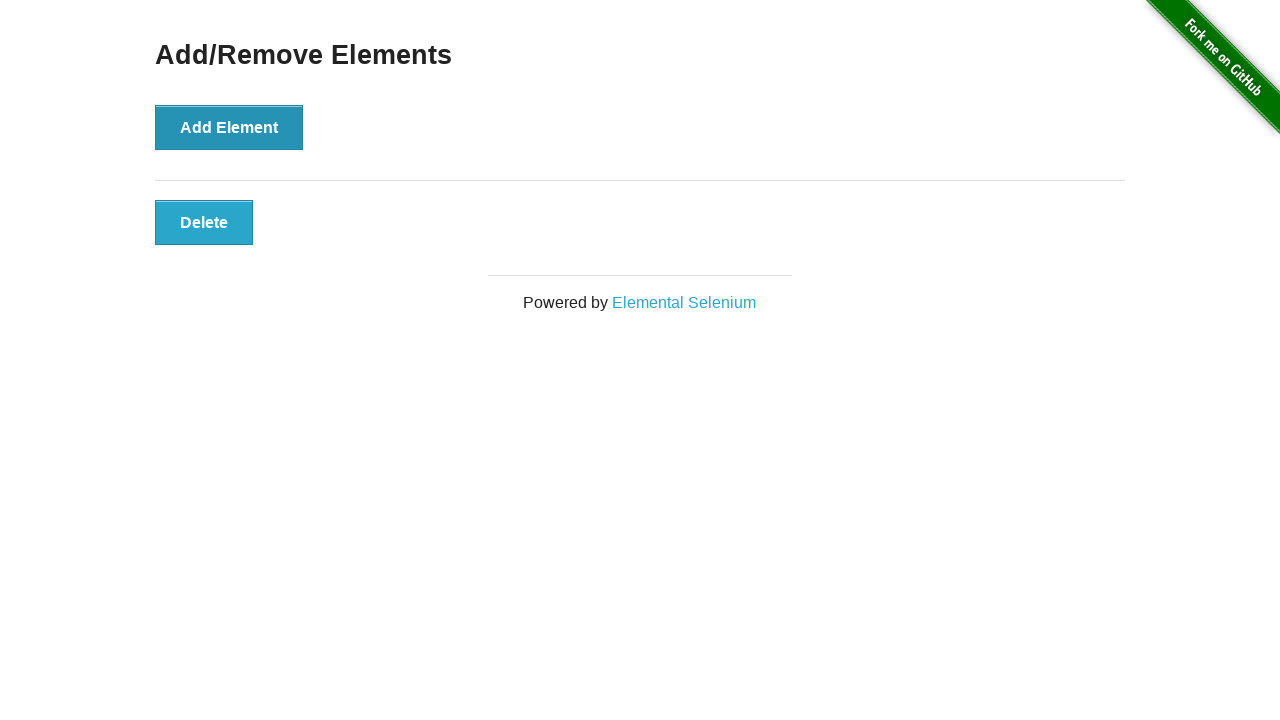

Delete button appeared on the page
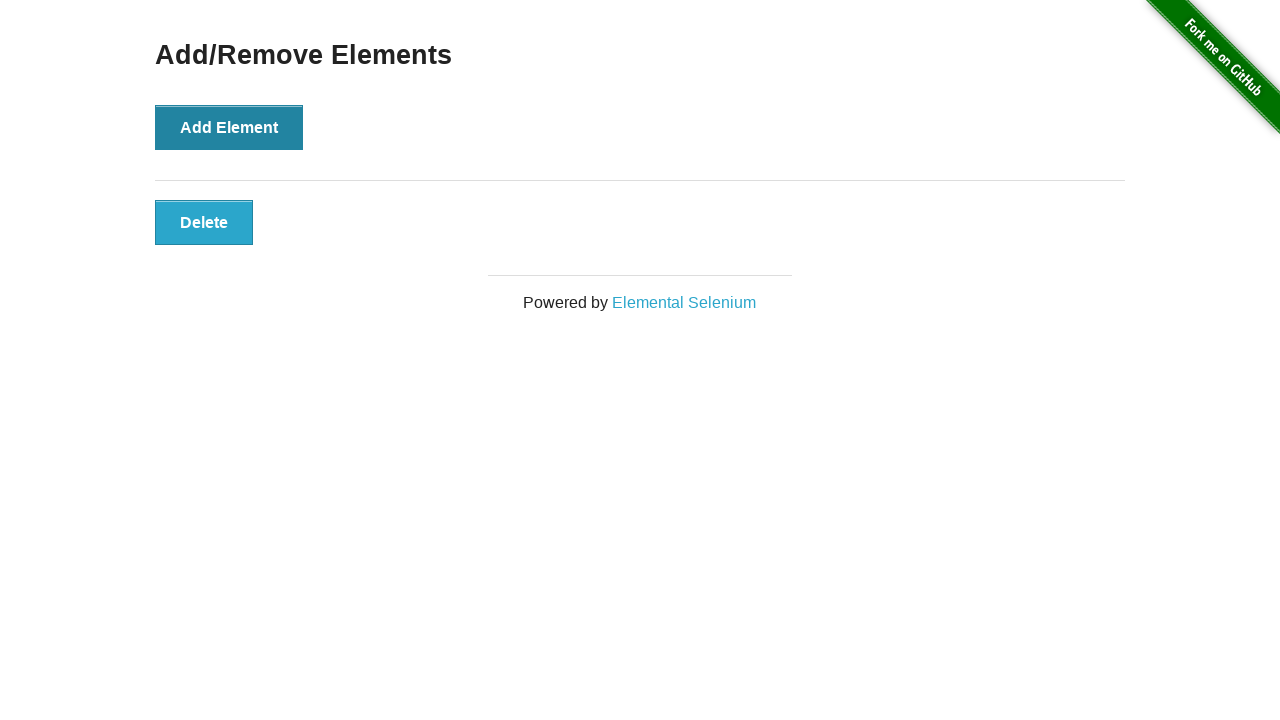

Clicked the Delete button to remove the element at (204, 222) on .added-manually
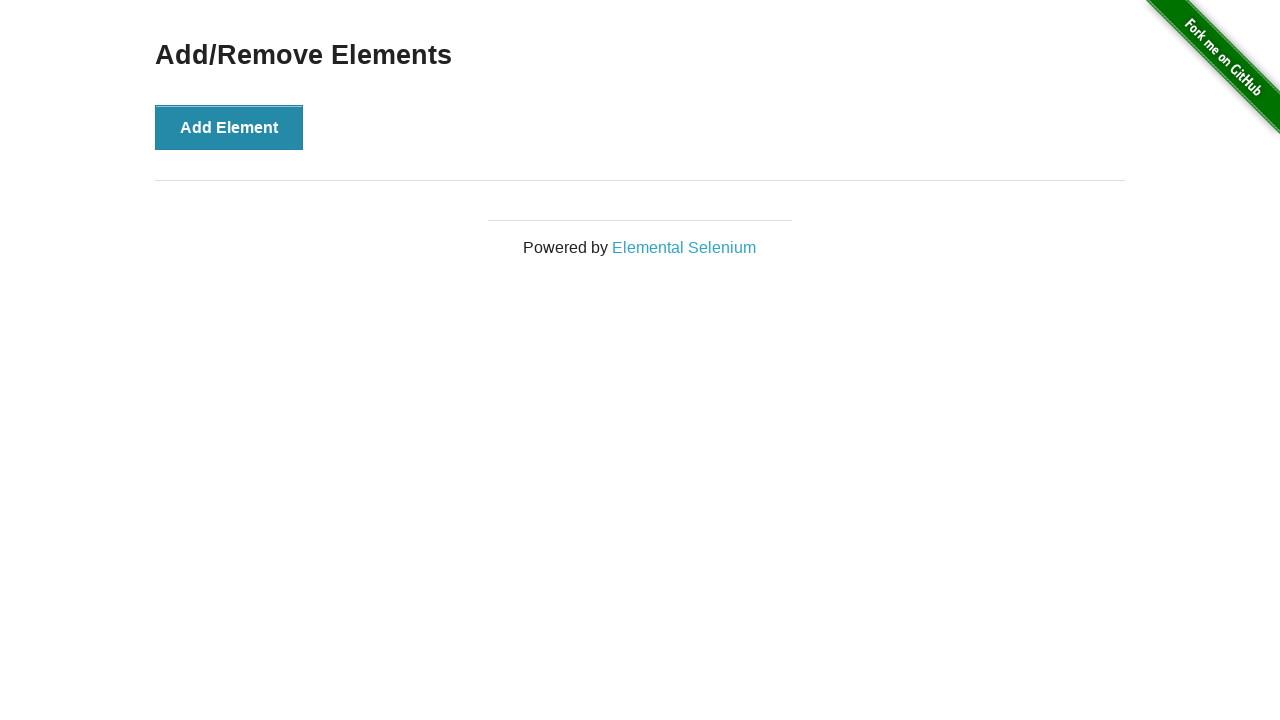

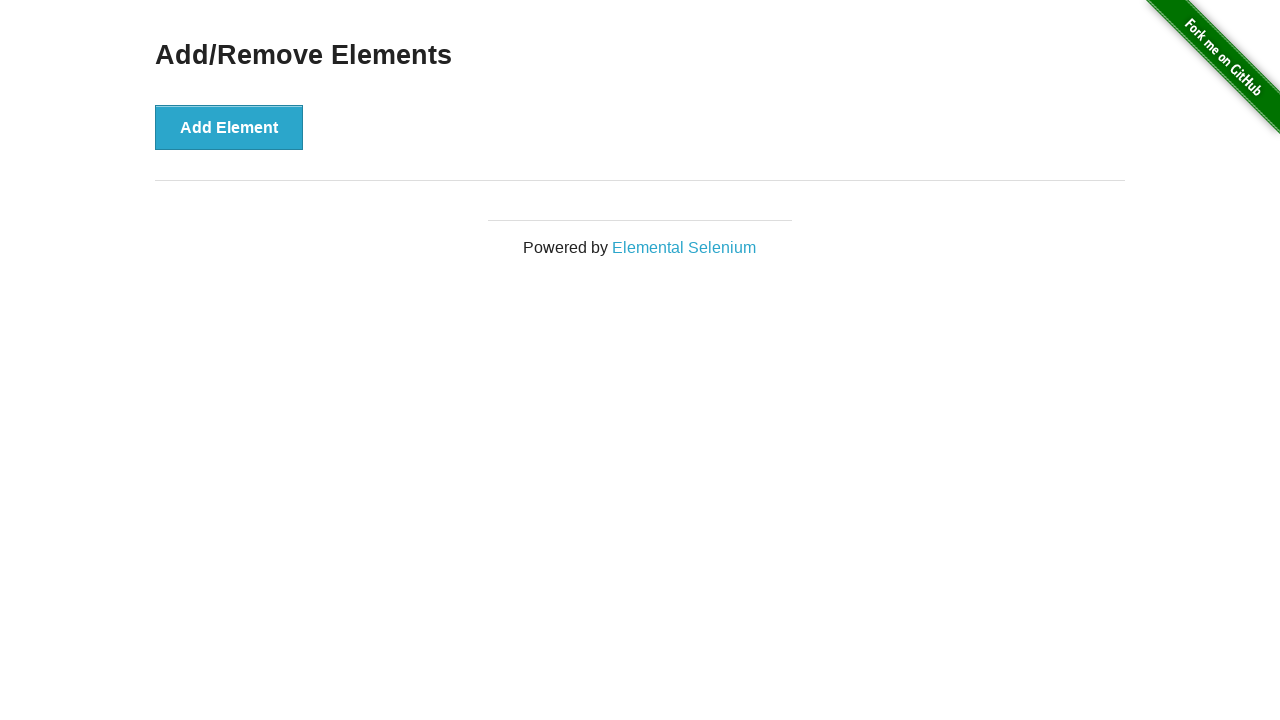